Tests JavaScript alert popup handling by selecting a checkbox, clicking a delete button, and accepting the confirmation alert dialog.

Starting URL: https://demoapps.qspiders.com/ui/alert?sublist=0

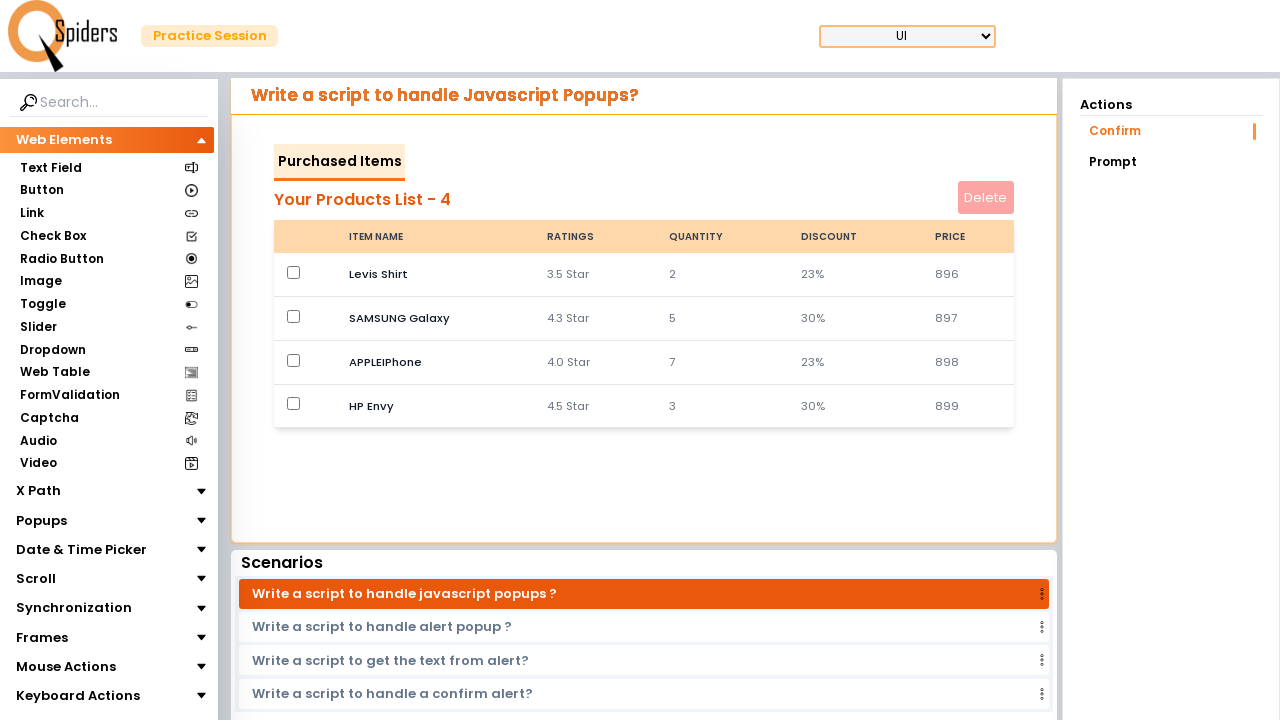

Selected the first checkbox at (294, 272) on (//input[@type='checkbox'])[1]
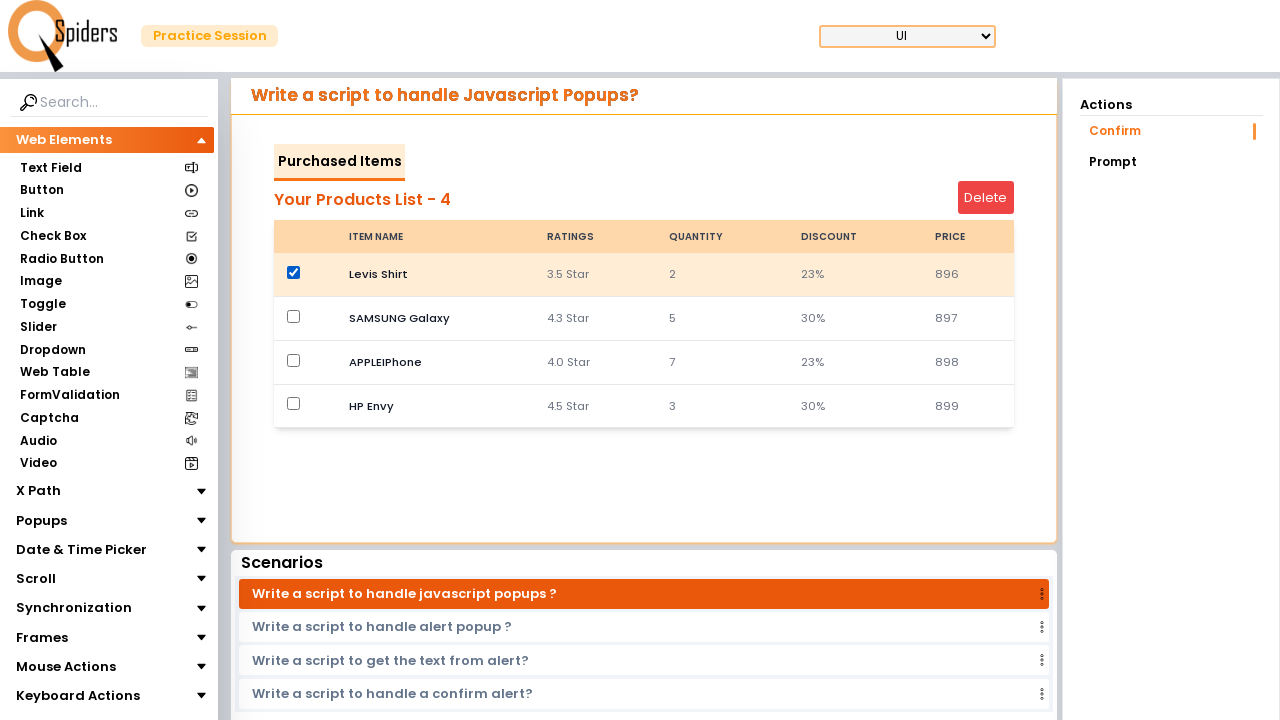

Clicked the delete button at (986, 198) on #deleteButton
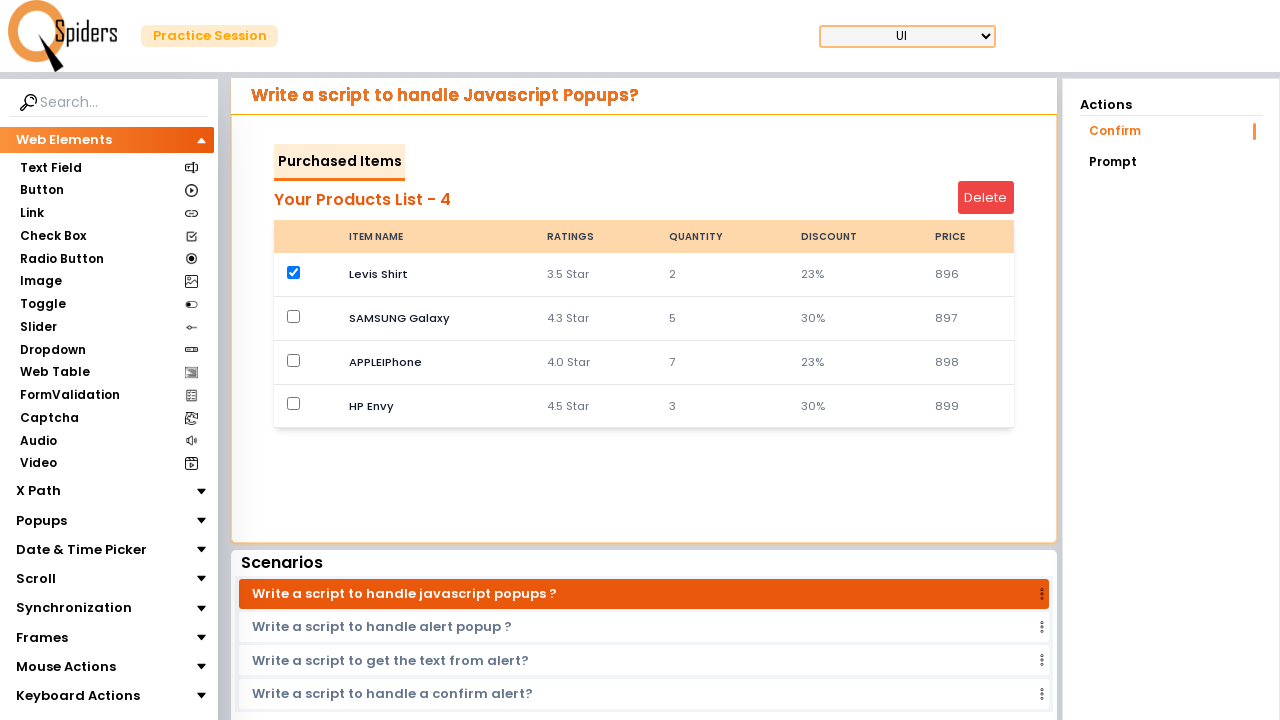

Set up dialog handler to accept alerts
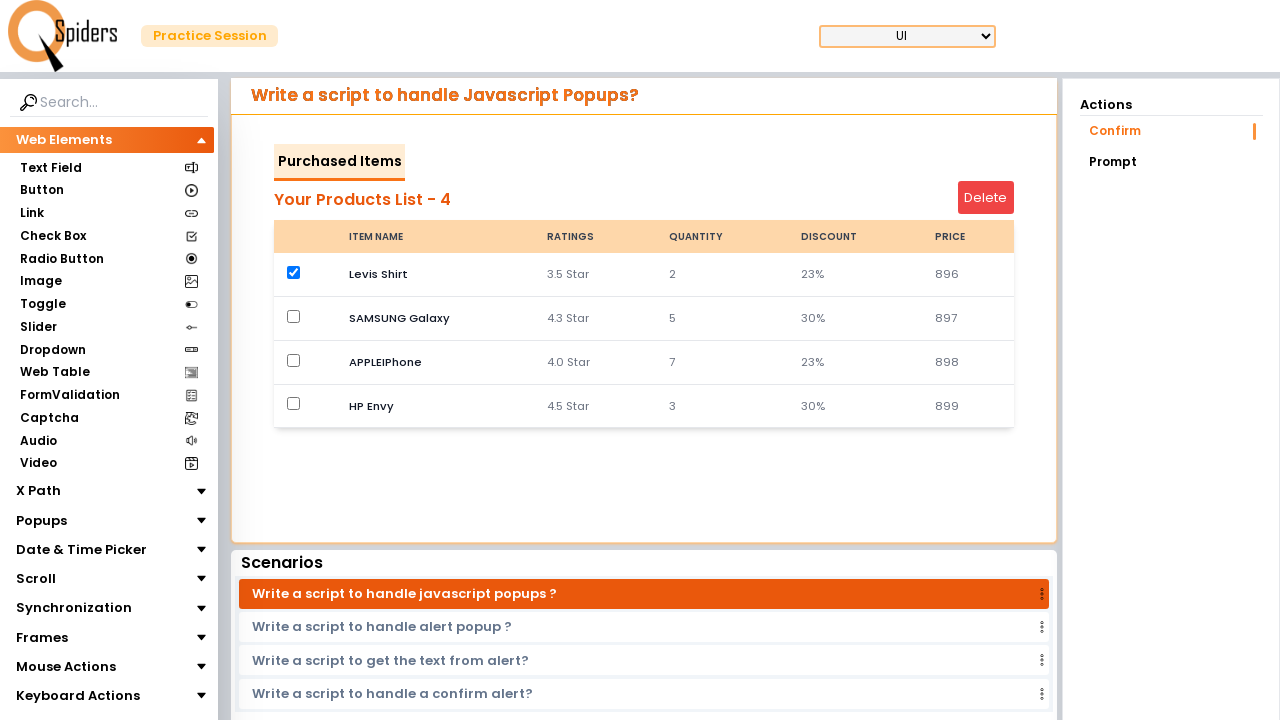

Waited for alert dialog to be processed and accepted
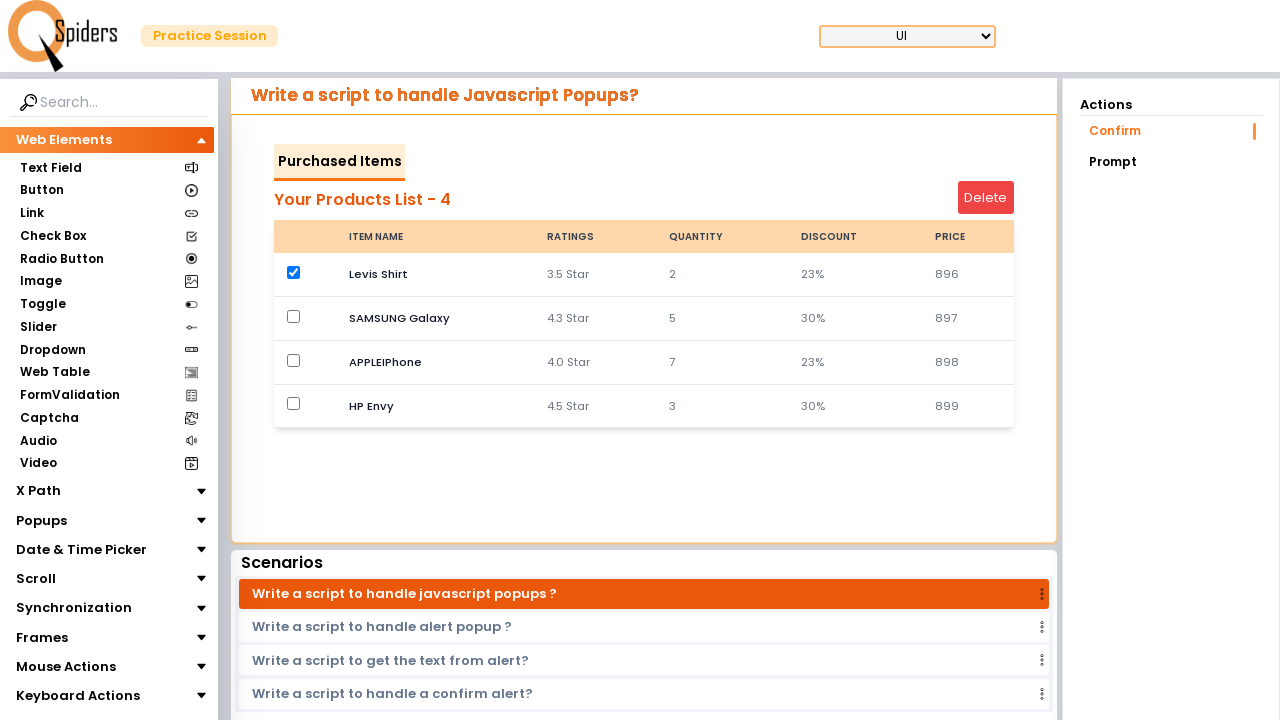

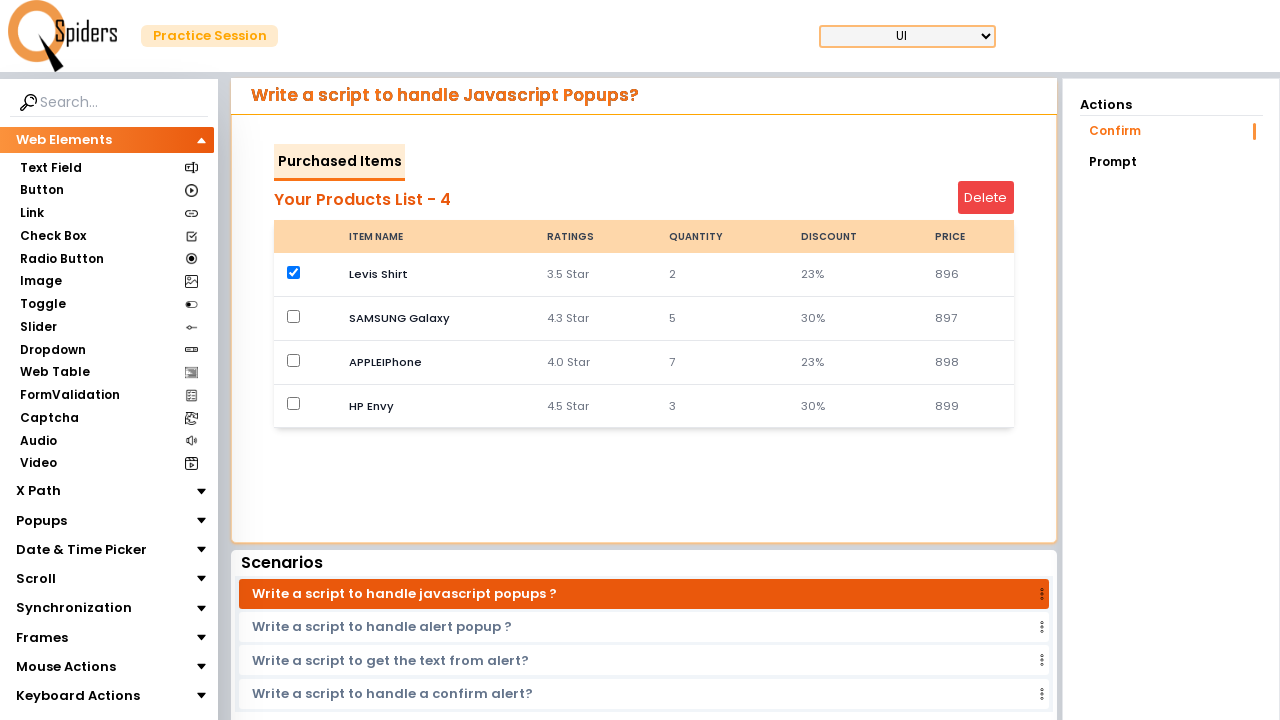